Tests radio button interactions on a W3Schools demo page by checking various radio buttons within an iframe (selecting HTML as favorite language, selecting age ranges) and submitting the form

Starting URL: https://www.w3schools.com/tags/tryit.asp?filename=tryhtml5_input_type_radio

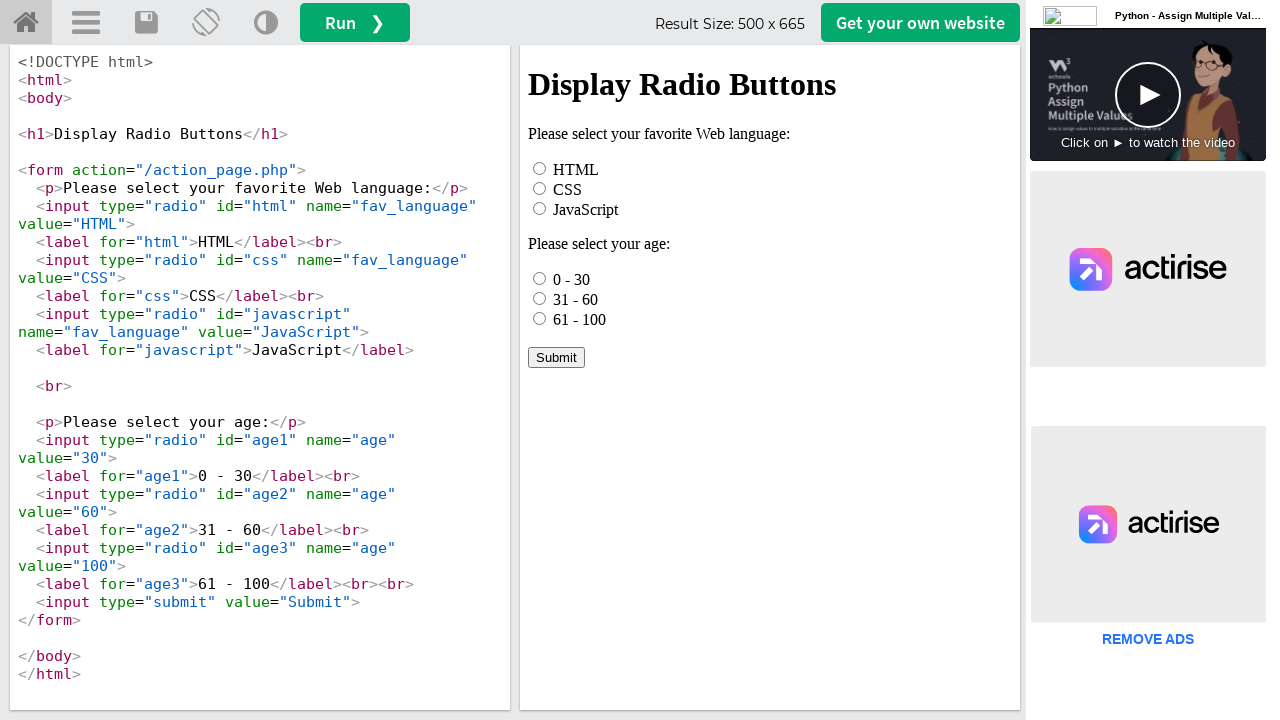

Clicked HTML radio button to select as favorite language at (540, 168) on iframe[name="iframeResult"] >> internal:control=enter-frame >> #html
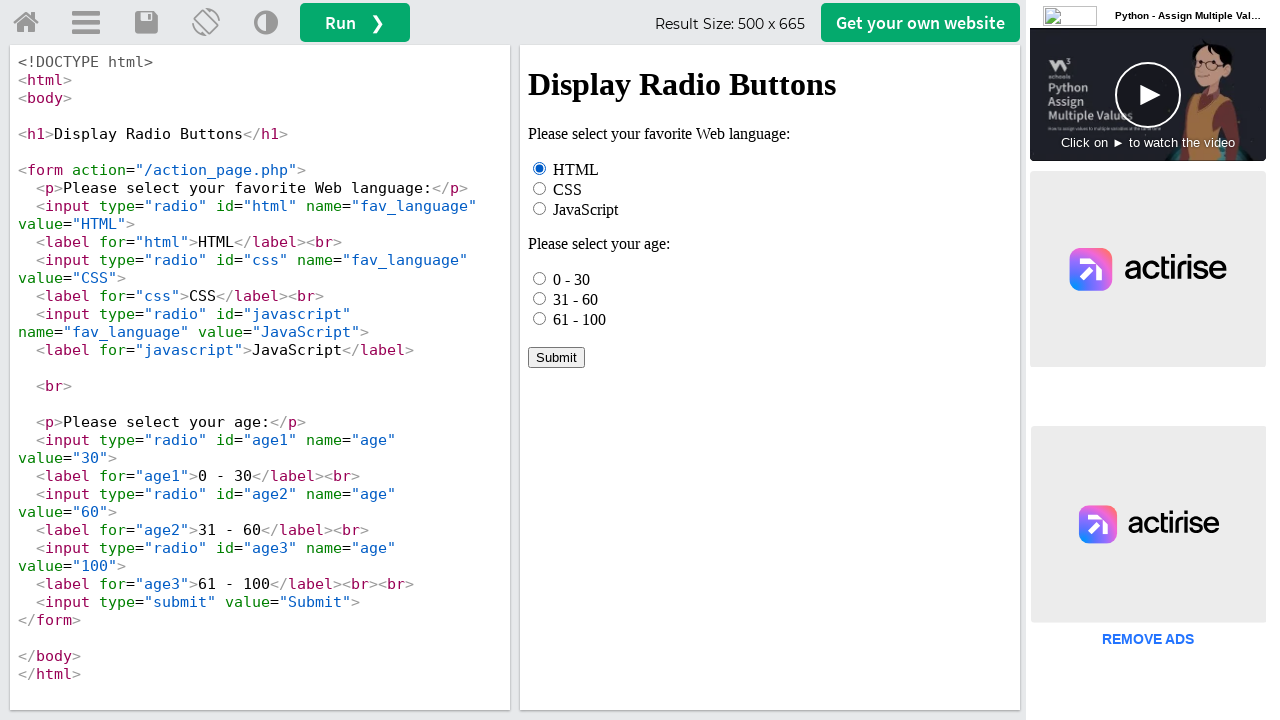

Checked first age radio button (0 - 30) at (540, 278) on iframe[name="iframeResult"] >> internal:control=enter-frame >> input[name="age"]
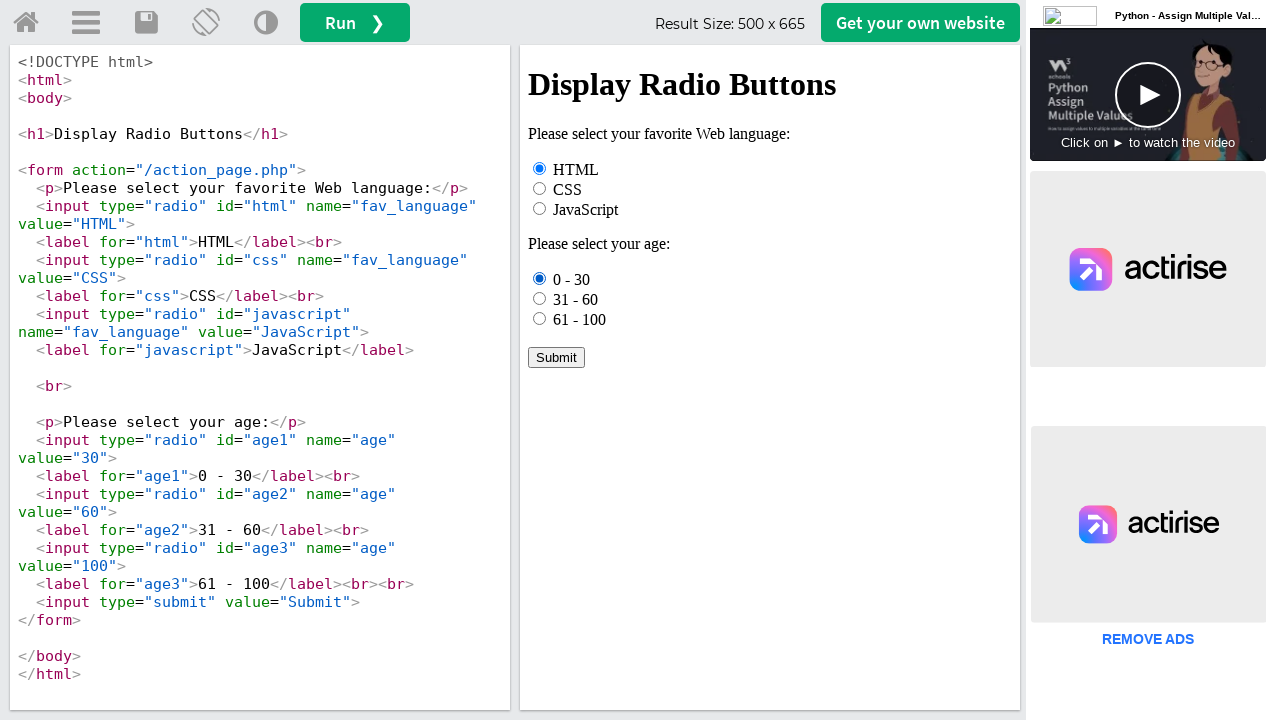

Clicked third age radio button (61 - 100) at (540, 318) on iframe[name="iframeResult"] >> internal:control=enter-frame >> input[name="age"]
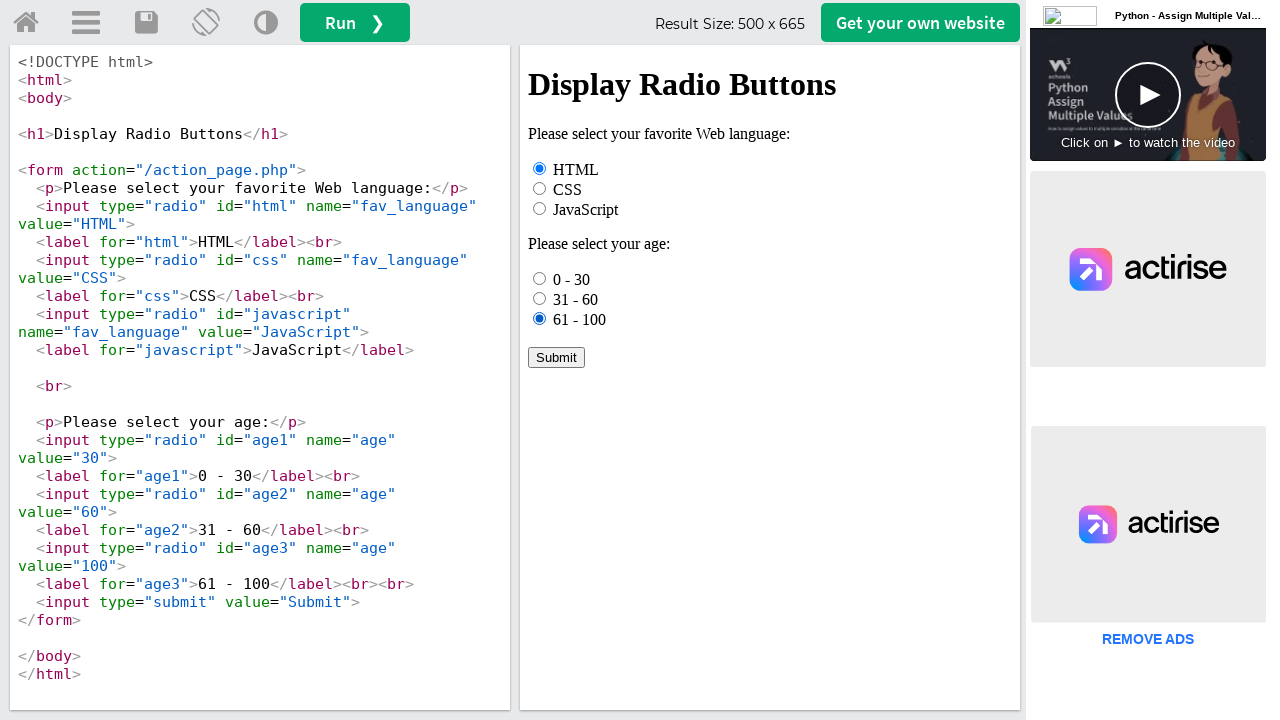

Clicked middle age radio button (31 - 60) at (576, 299) on iframe[name="iframeResult"] >> internal:control=enter-frame >> text=31 - 60
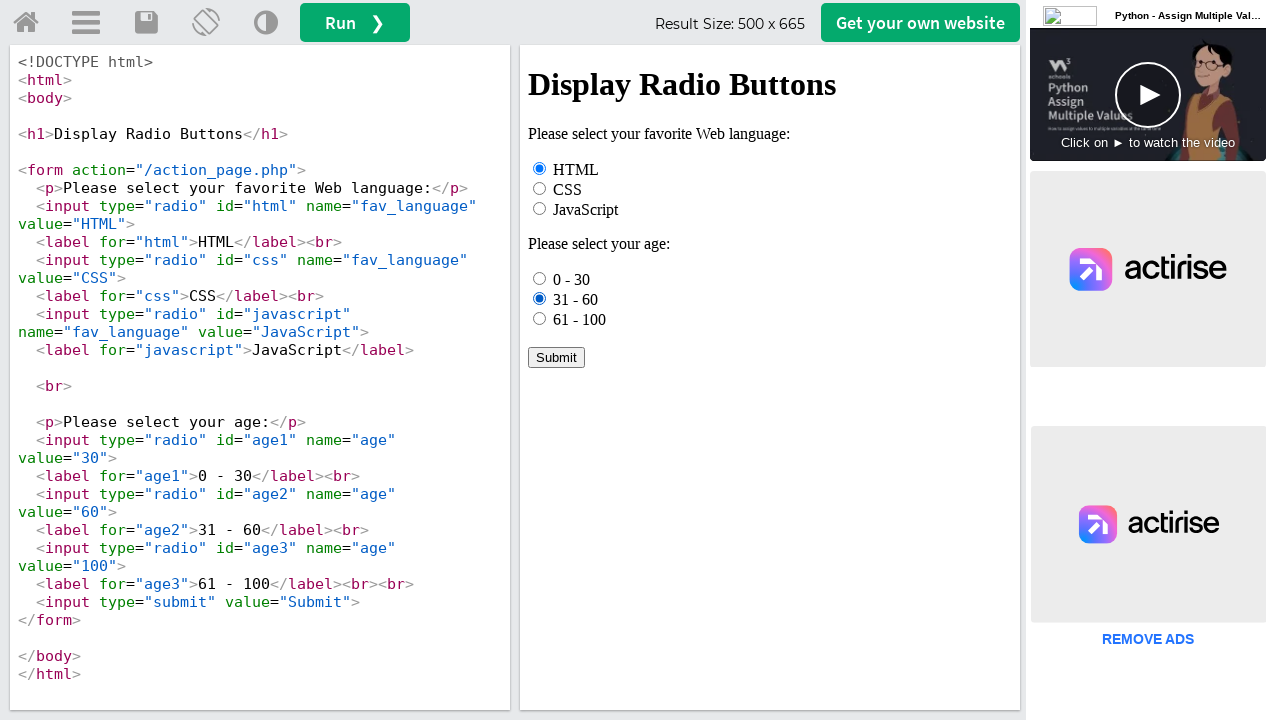

Clicked Submit button to submit form at (556, 357) on iframe[name="iframeResult"] >> internal:control=enter-frame >> text=Submit
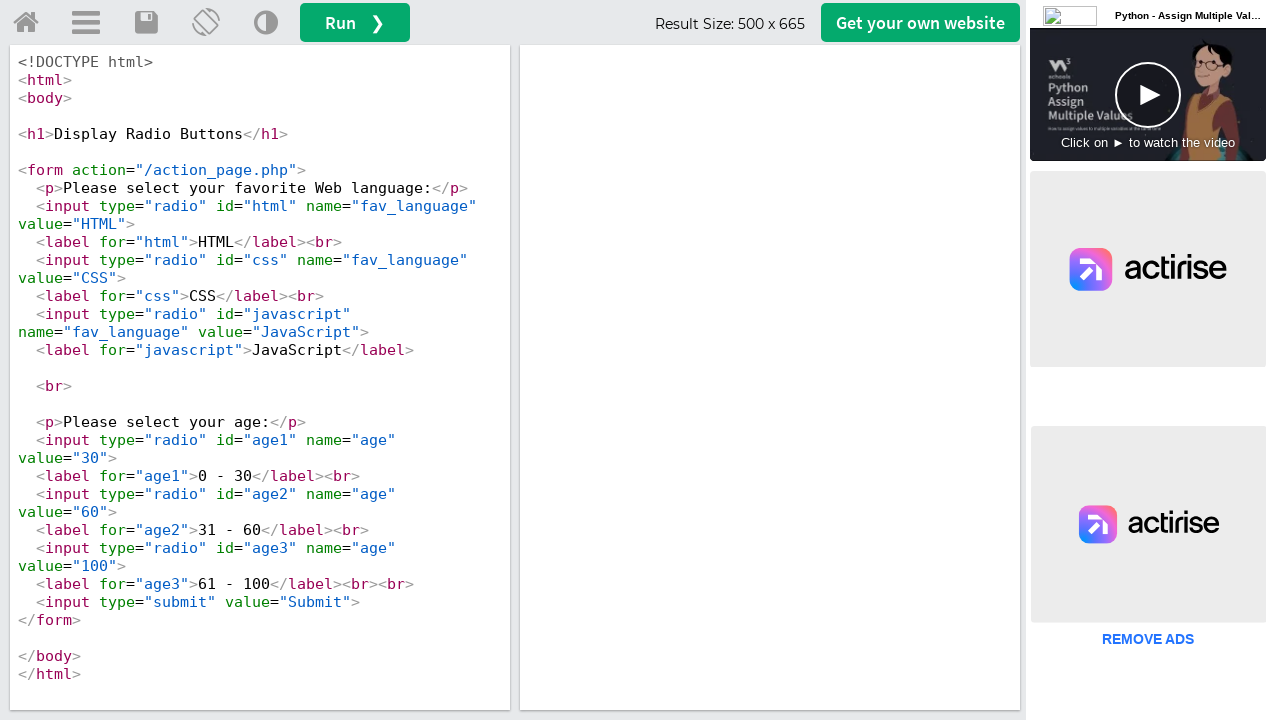

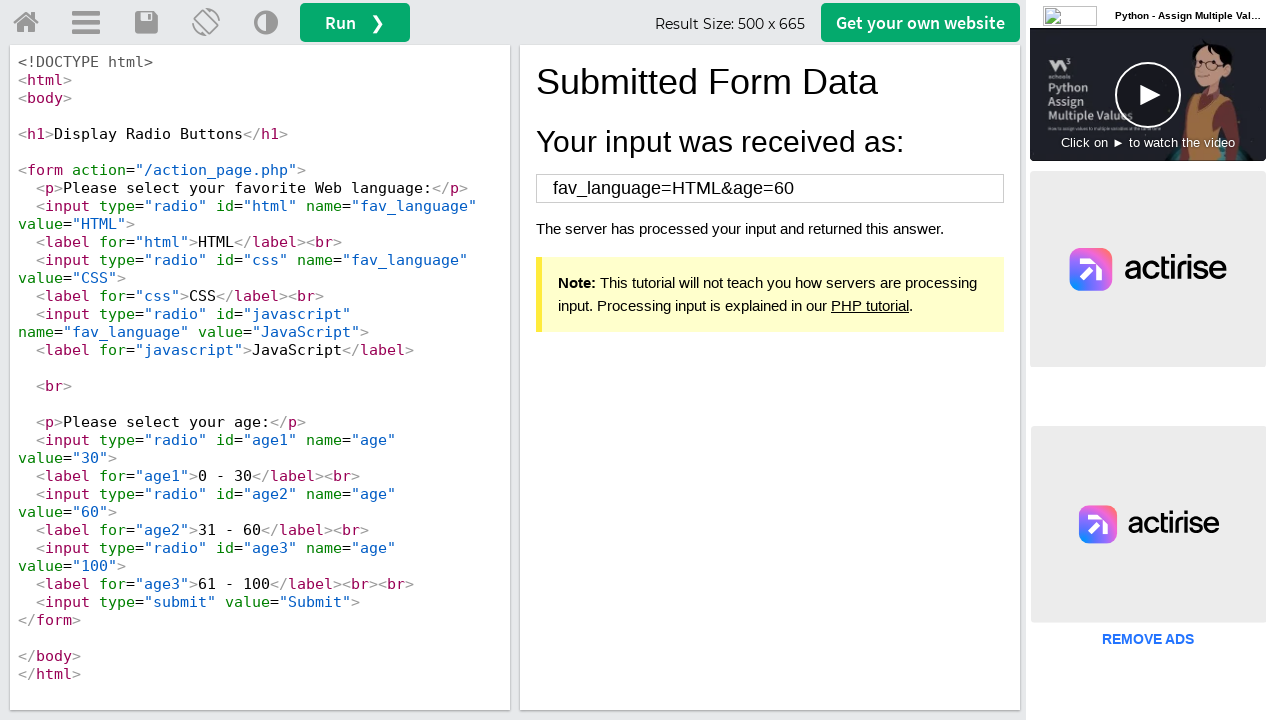